Tests navigation to the new user registration page by clicking the registration link on the CMS.gov portal and verifying the URL changes

Starting URL: https://portaldev.cms.gov/portal/

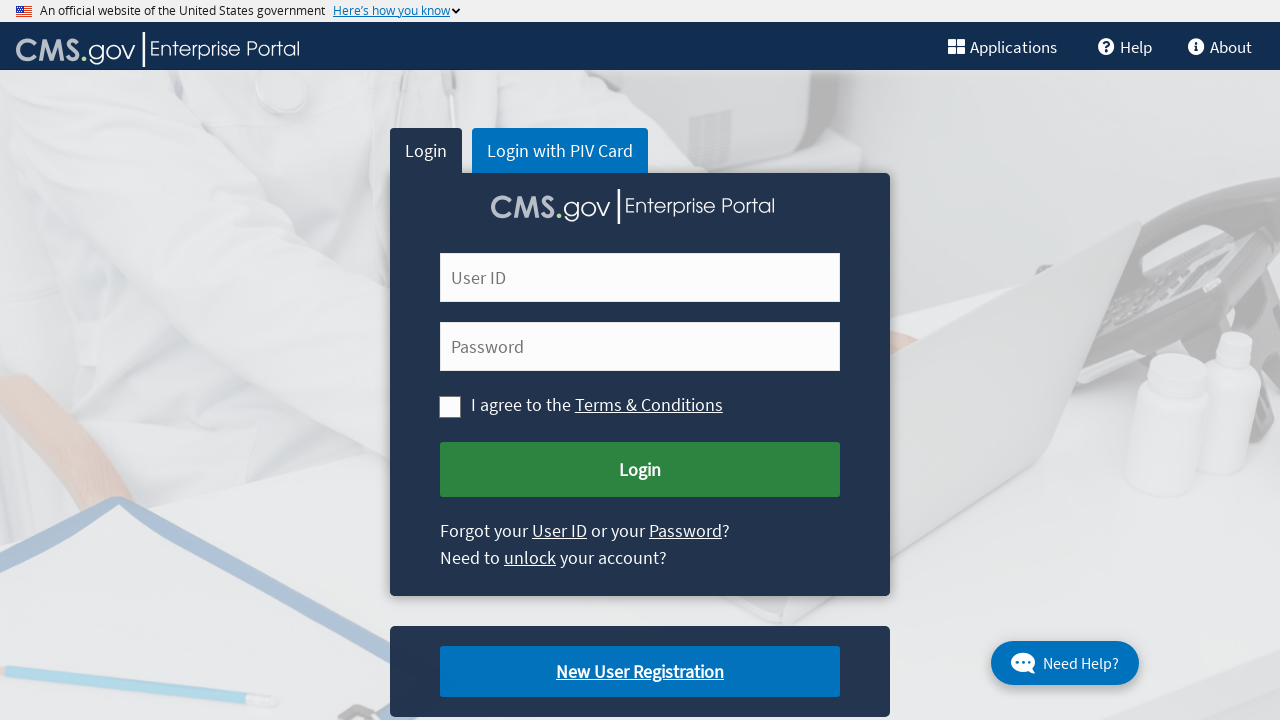

Clicked on 'New User Registration' link at (640, 672) on xpath=//a[text()='New User Registration']
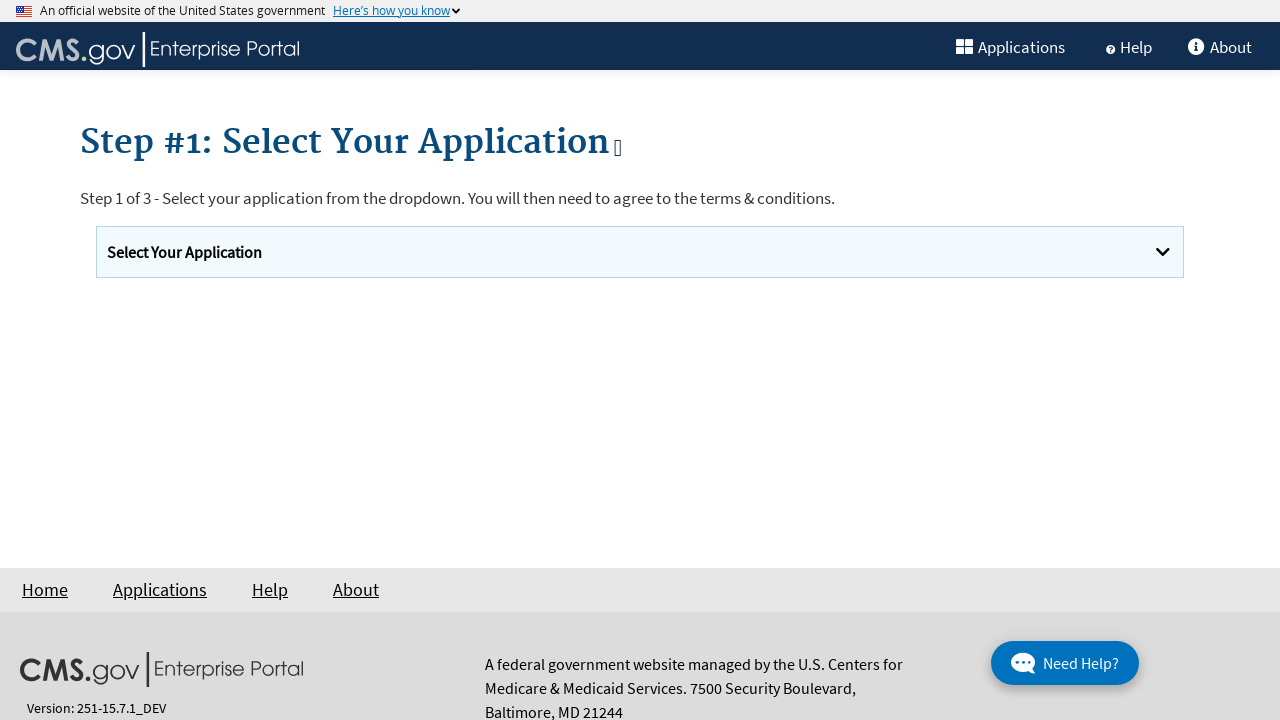

Waited for network idle after clicking registration link
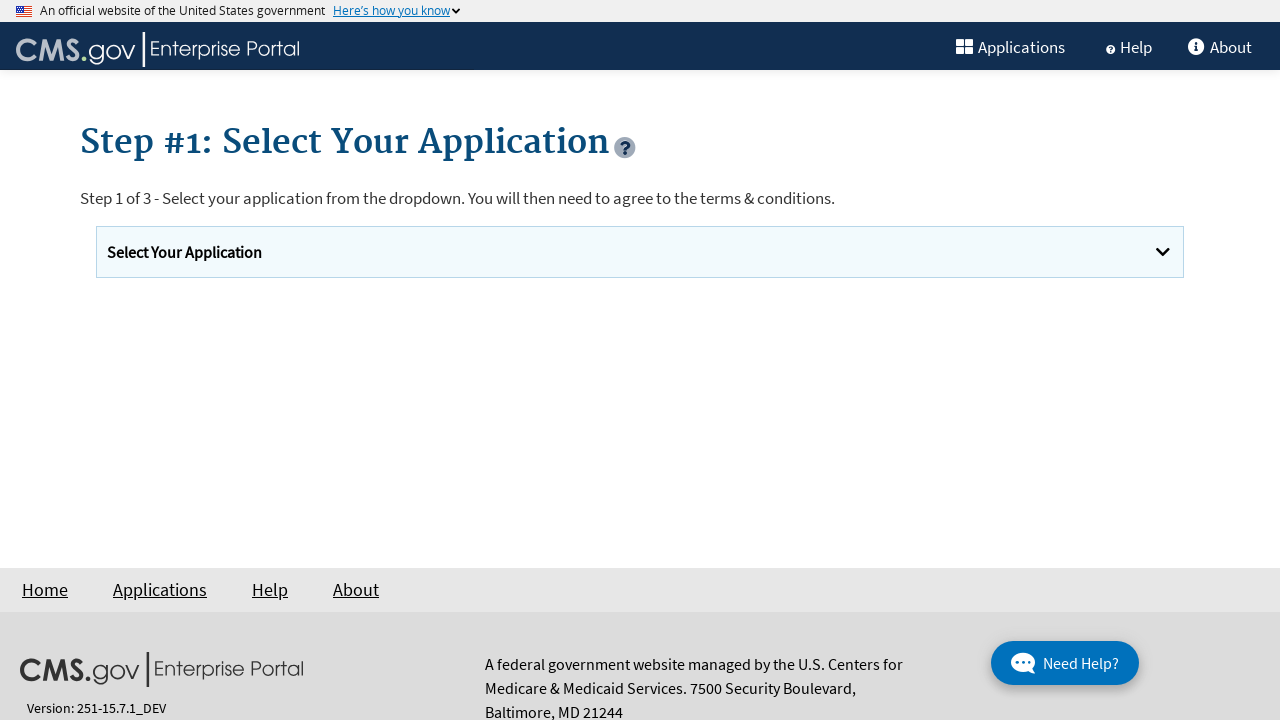

Verified navigation to new user registration page at URL: https://portaldev.cms.gov/portal/newuserregistration
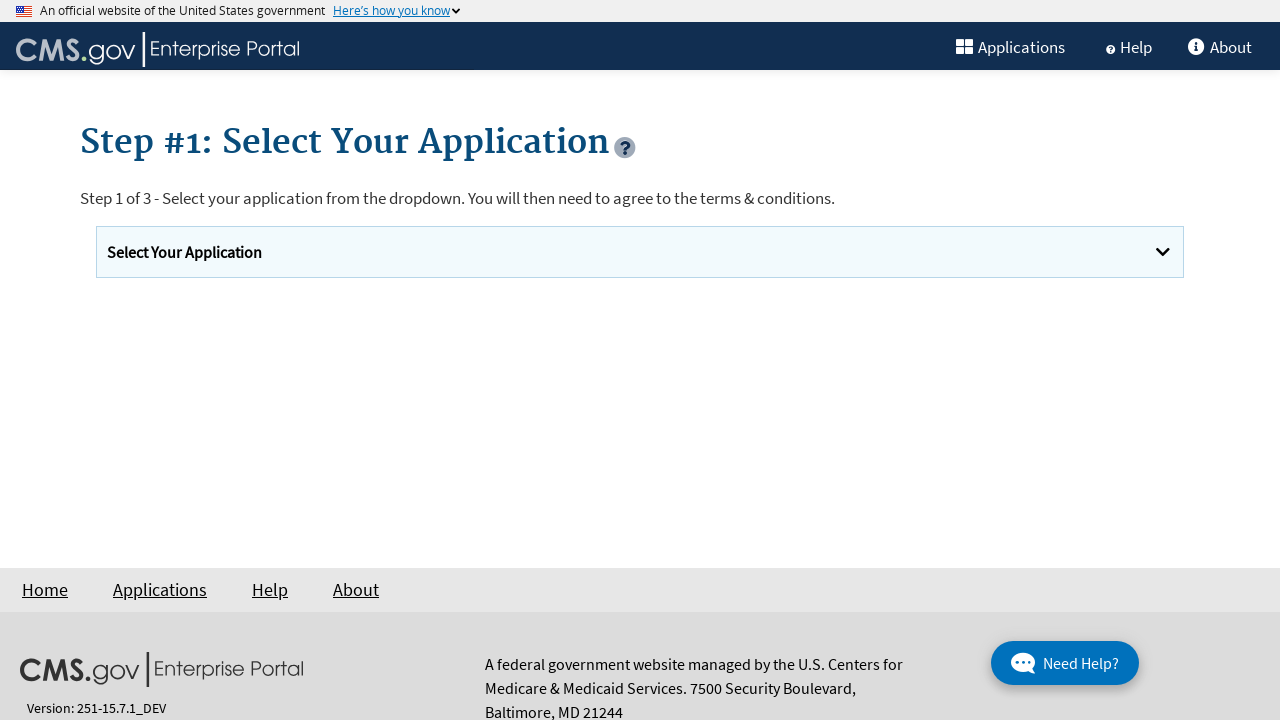

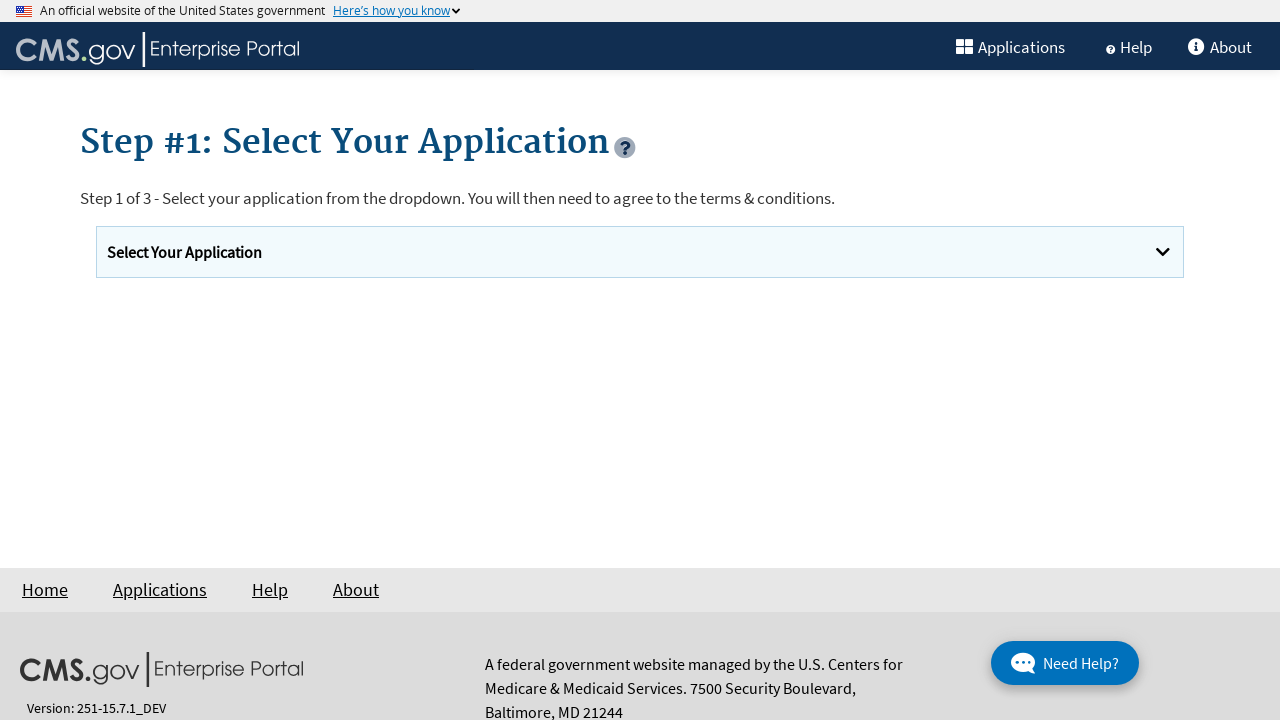